Tests nested iframe handling by navigating through multiple iframe levels and filling a text input field

Starting URL: https://demo.automationtesting.in/Frames.html

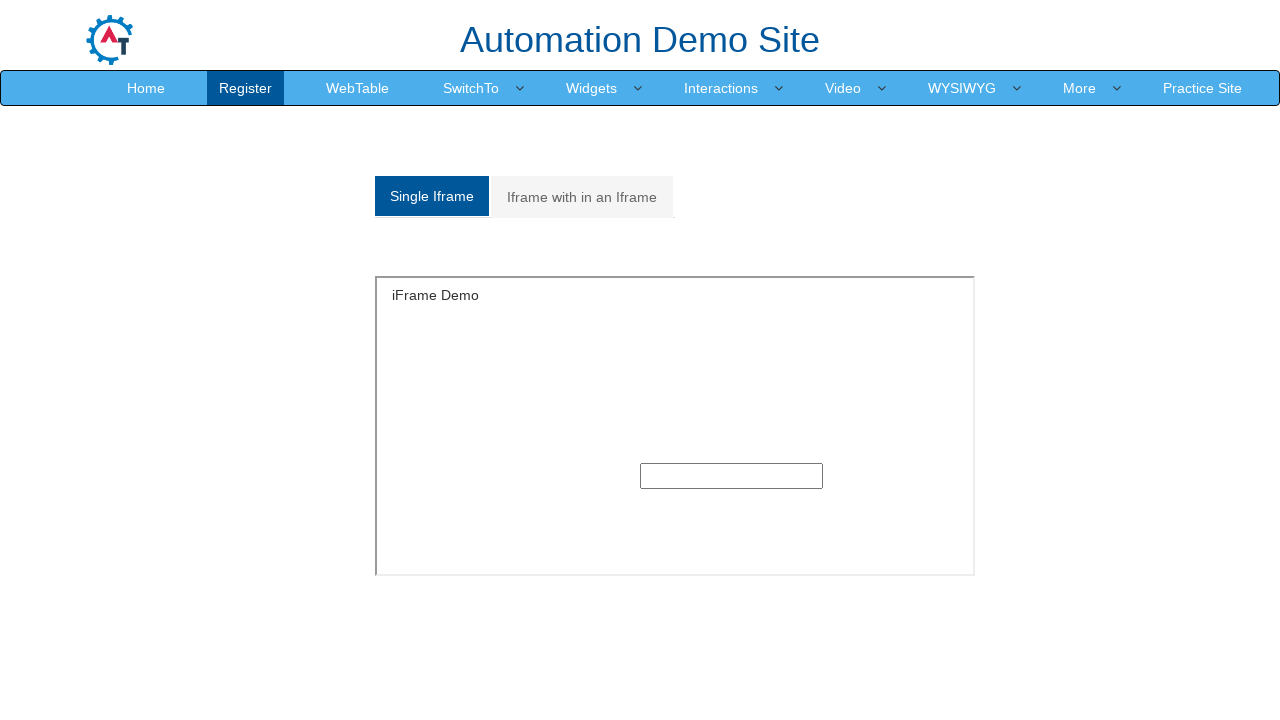

Clicked on 'Iframe with in an Iframe' tab at (582, 197) on xpath=//a[text()='Iframe with in an Iframe']
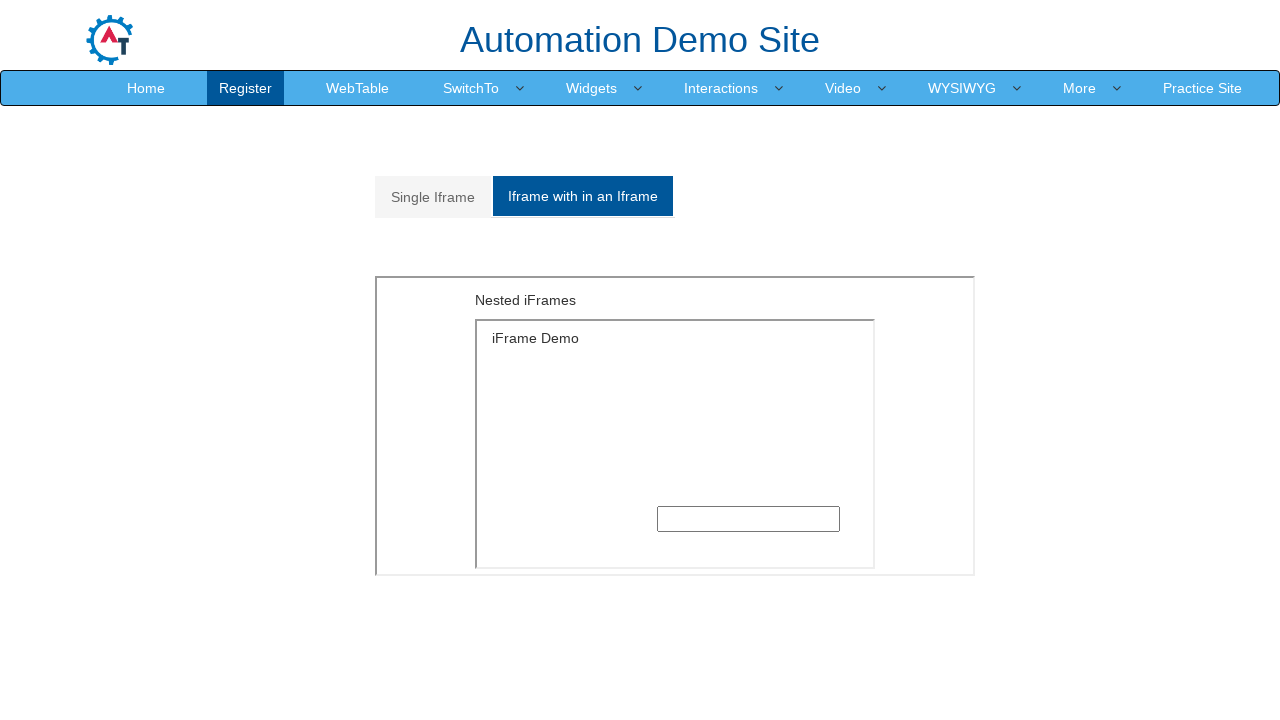

Located outer iframe with id 'Multiple'
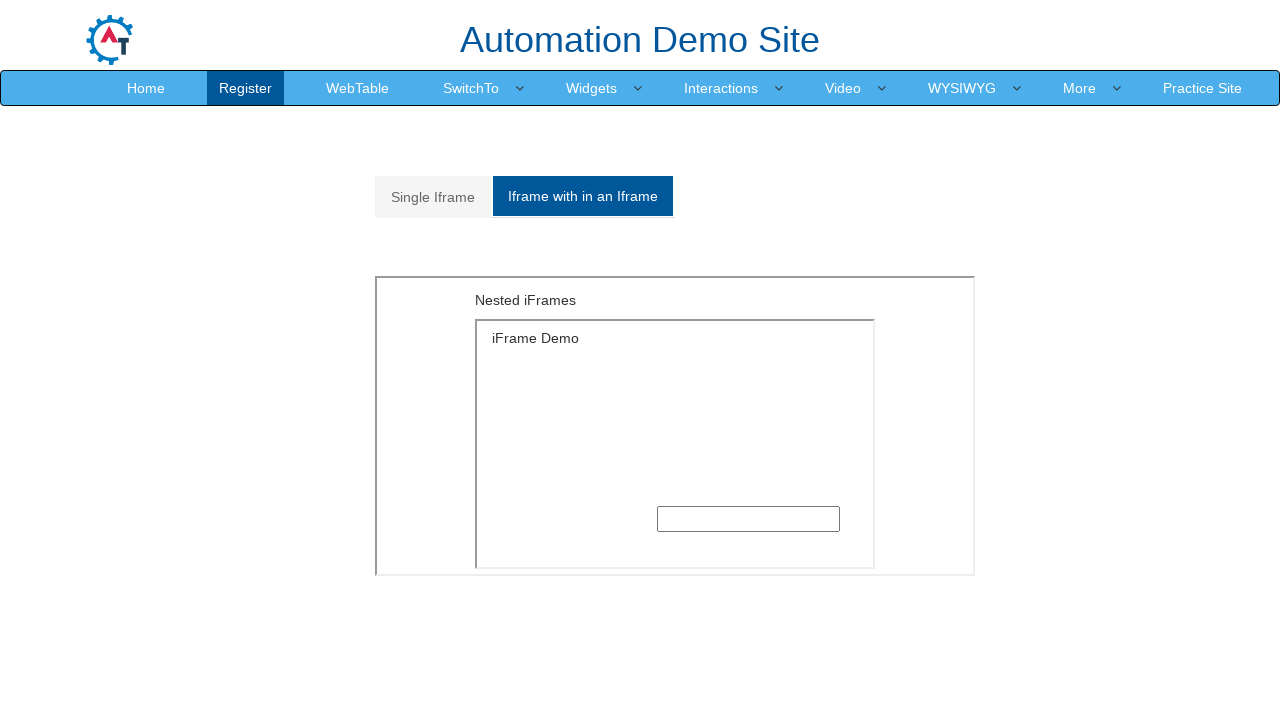

Located inner iframe within the outer iframe
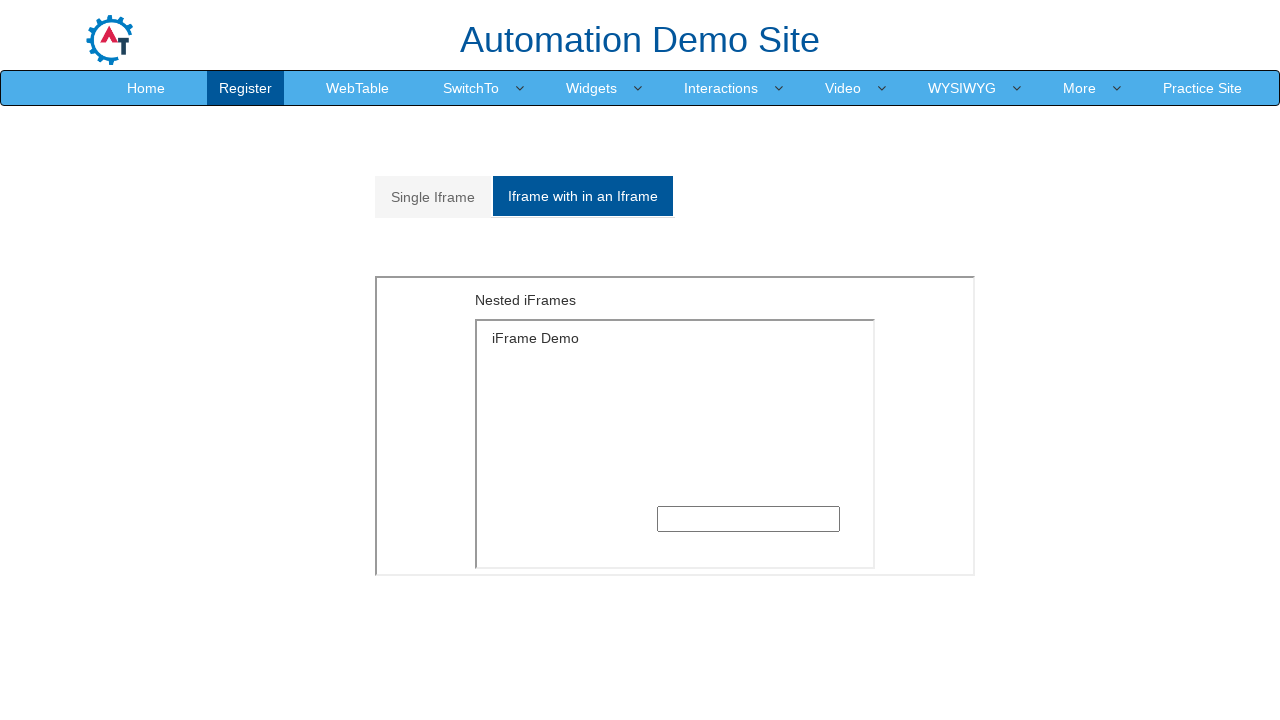

Filled text input field in nested iframe with 'Selim ve Nilufer' on xpath=//*[@id='Multiple']/iframe >> internal:control=enter-frame >> xpath=//*[@c
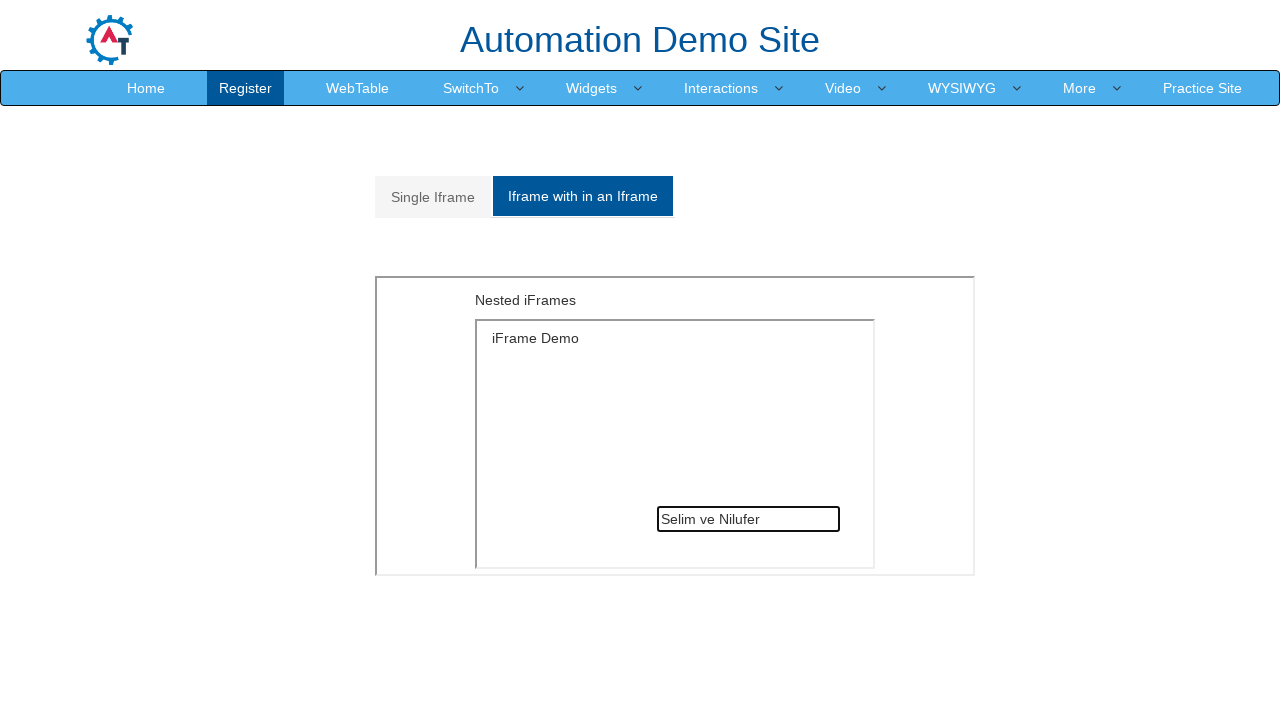

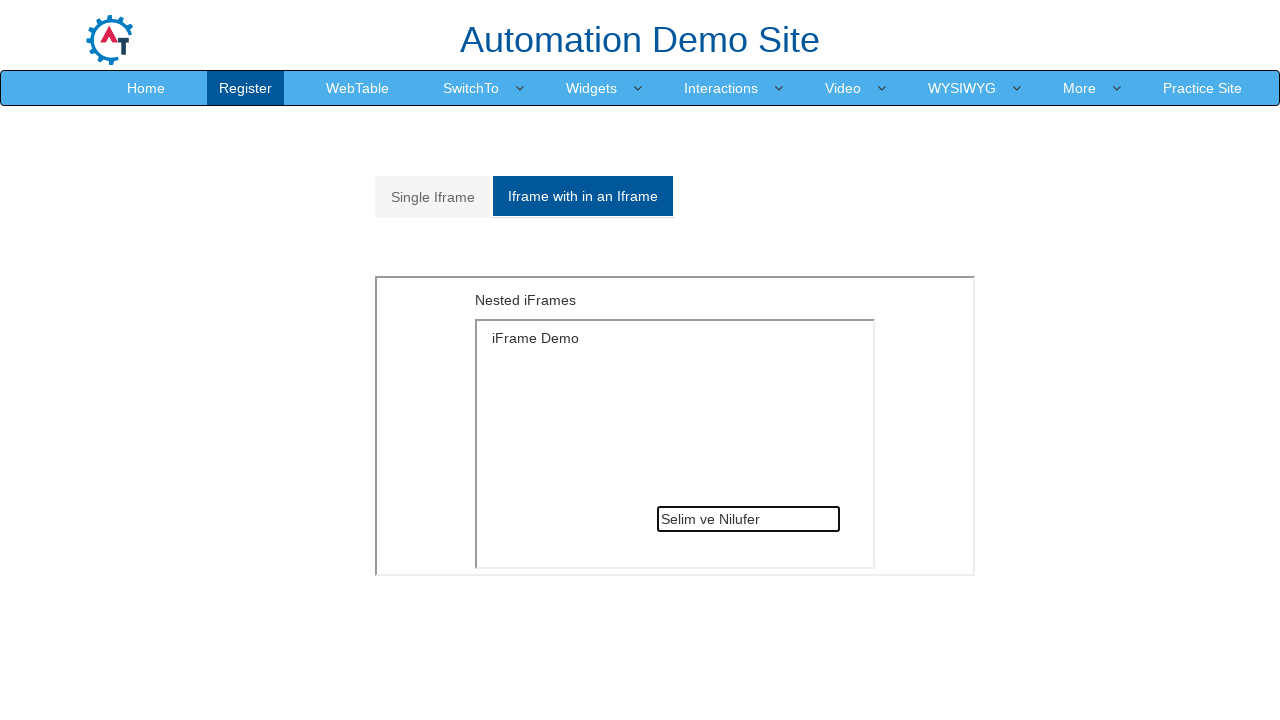